Tests JavaScript prompt popup by clicking a button that triggers a prompt dialog, entering text, and accepting it

Starting URL: https://the-internet.herokuapp.com/javascript_alerts

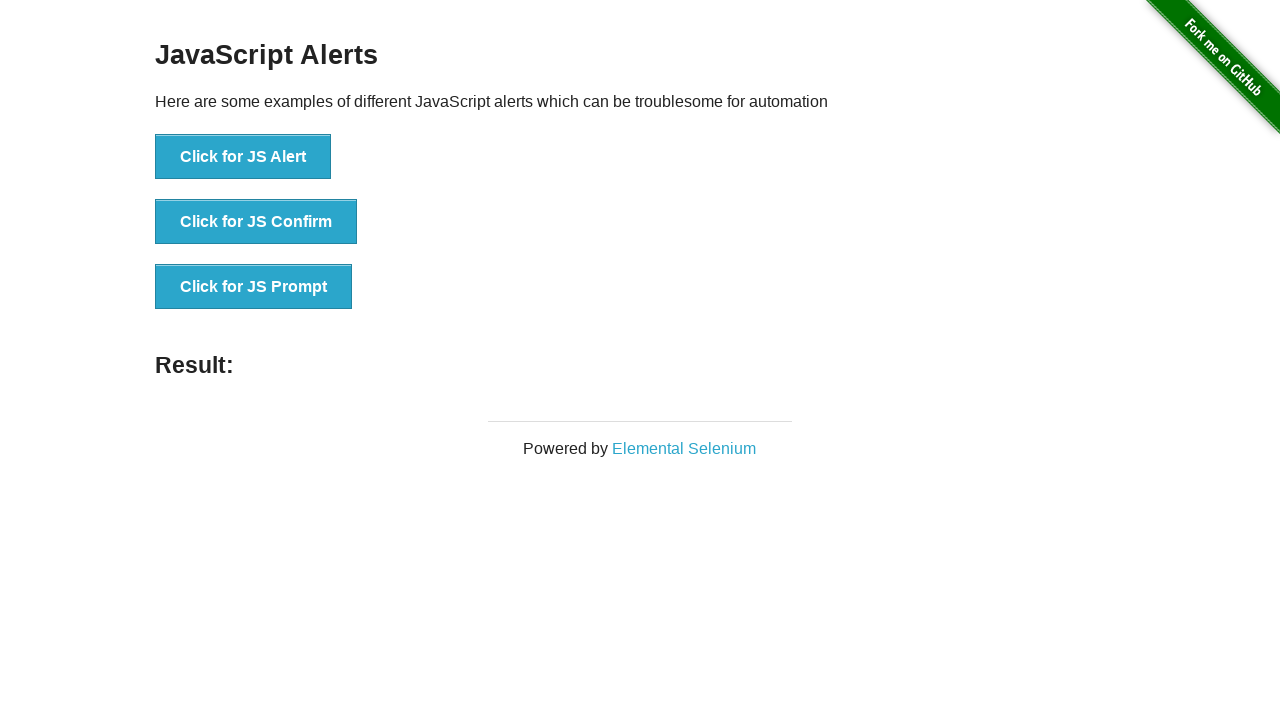

Set up dialog handler to accept prompt with text 'Merhaba TestNG'
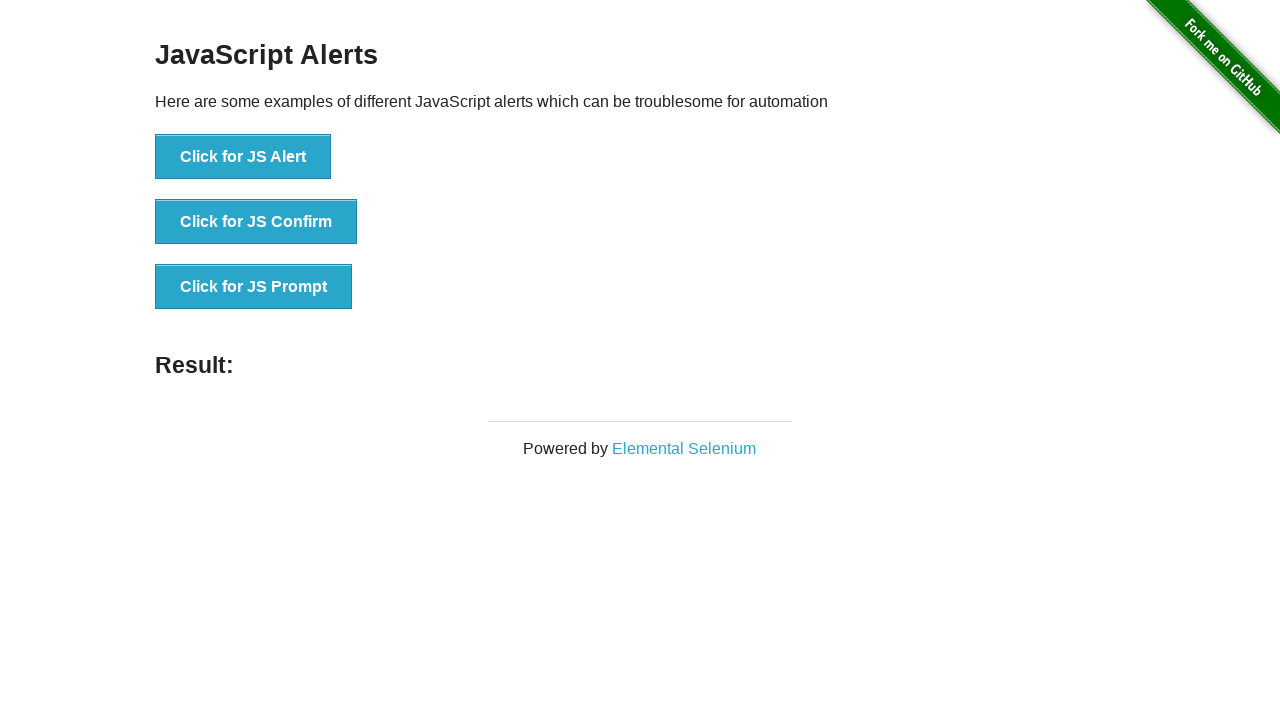

Clicked JavaScript prompt button at (254, 287) on xpath=//button[@onclick='jsPrompt()']
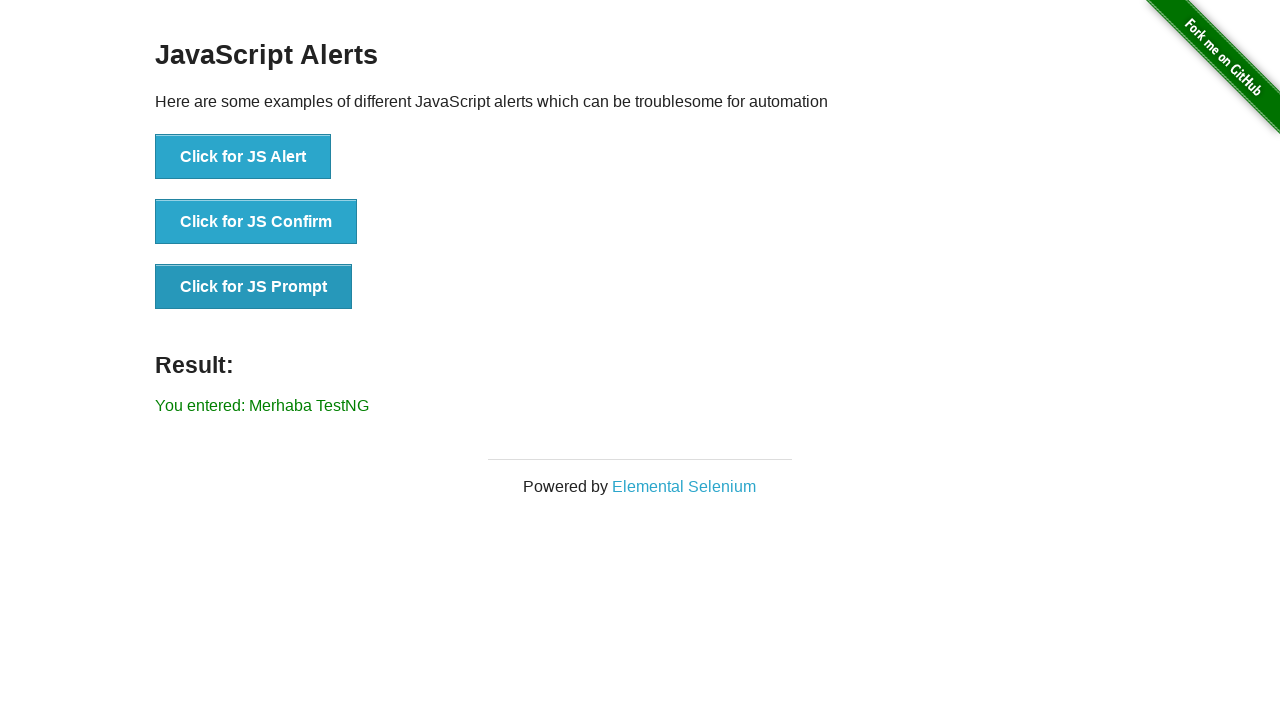

Prompt dialog was accepted and result element loaded
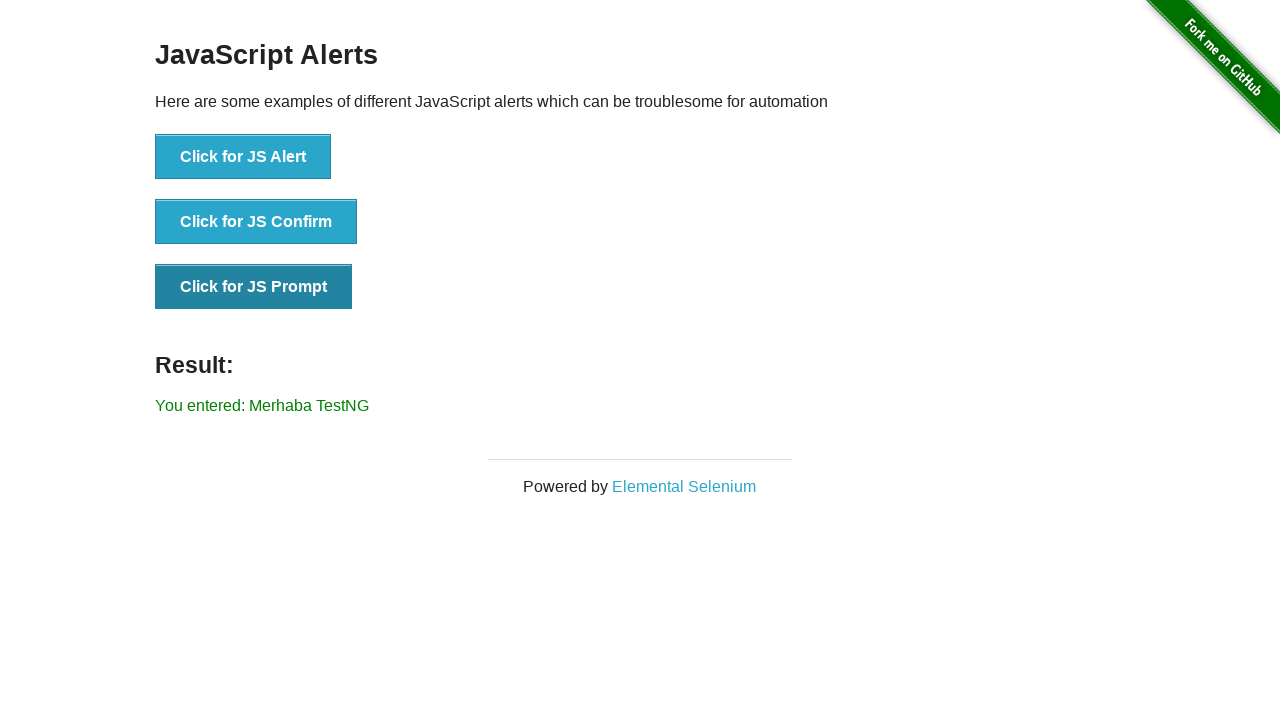

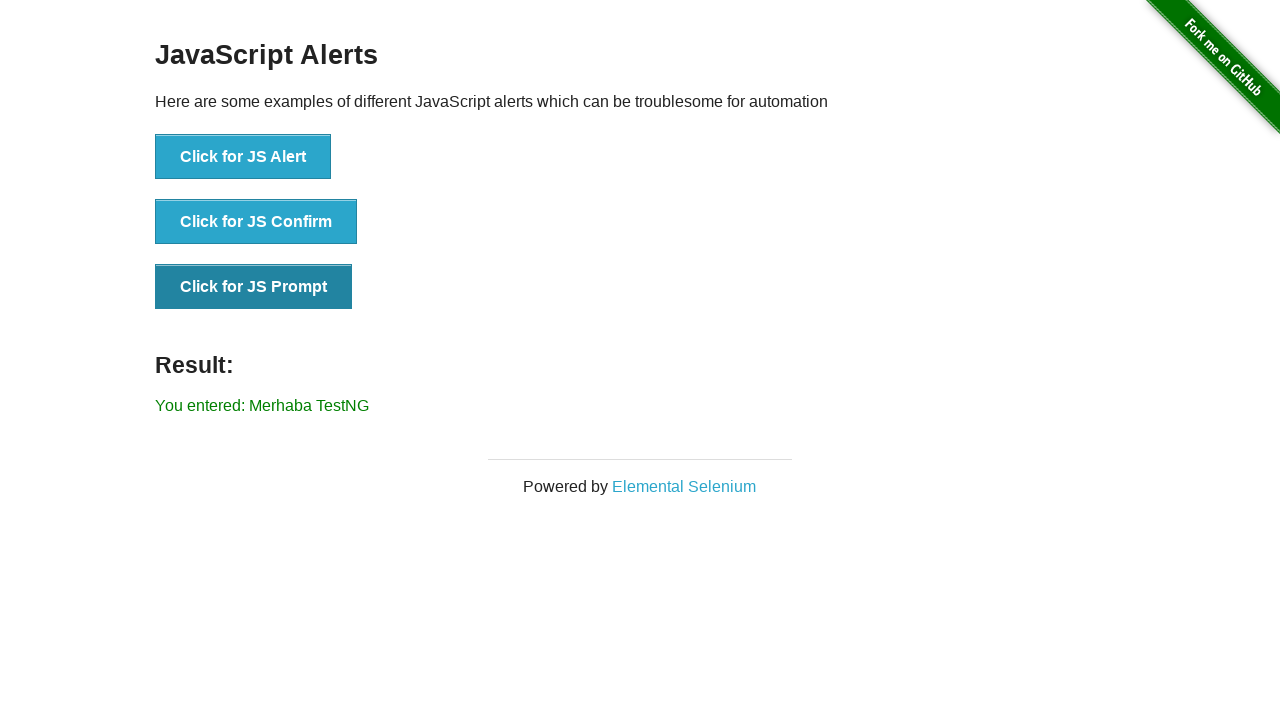